Tests window handling by clicking a link that opens a new window, switching to the child window, verifying its title, and then closing it.

Starting URL: https://opensource-demo.orangehrmlive.com/

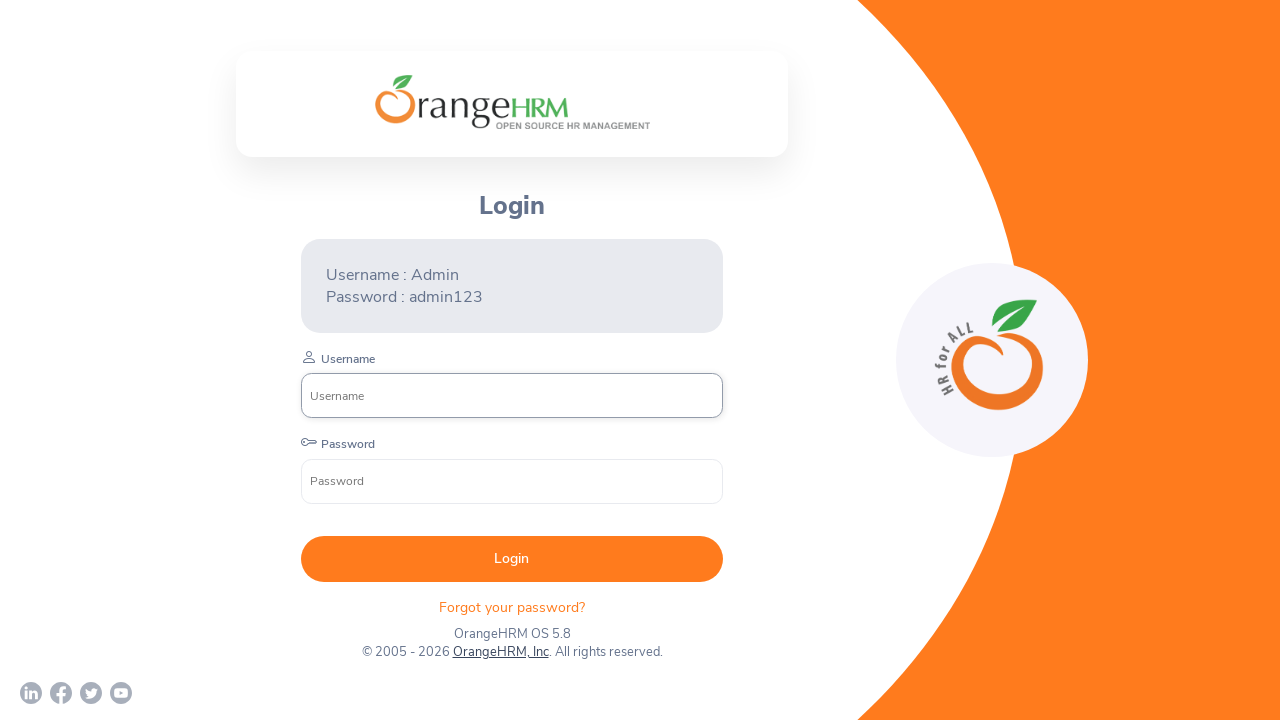

Waited for page to load (networkidle)
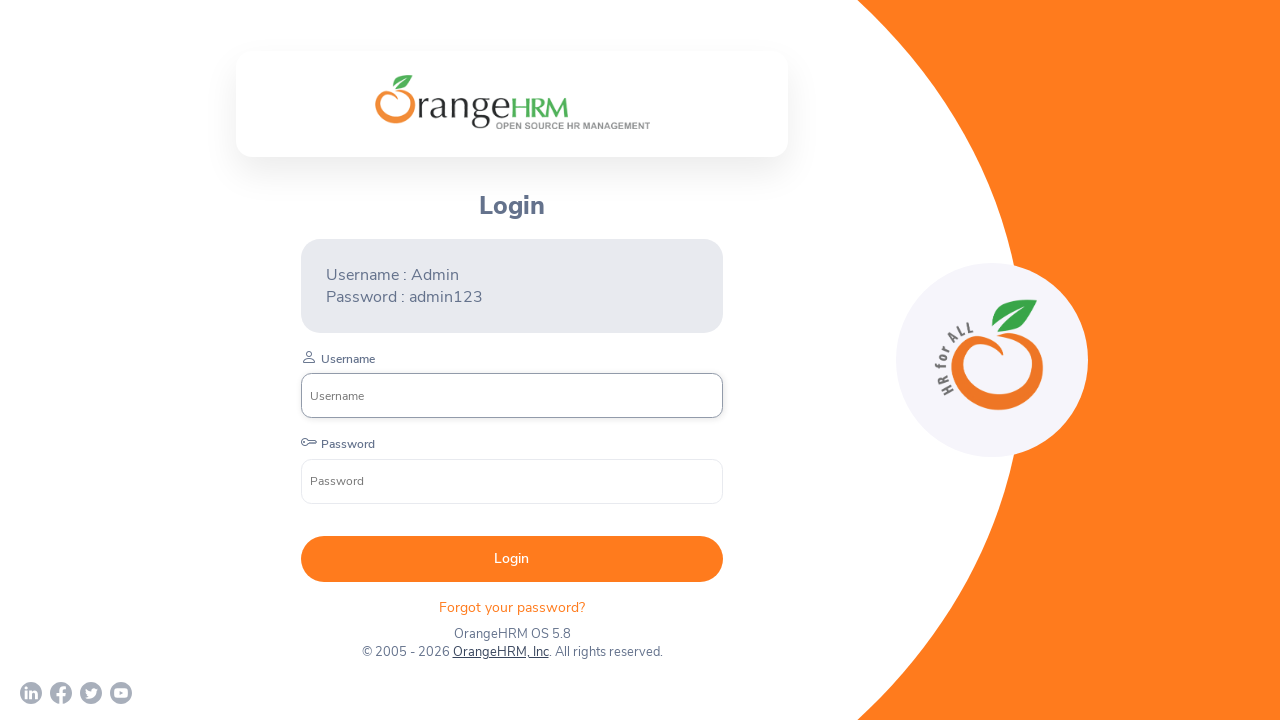

Clicked on 'OrangeHRM, Inc' link to open new window at (500, 652) on xpath=//a[text()='OrangeHRM, Inc']
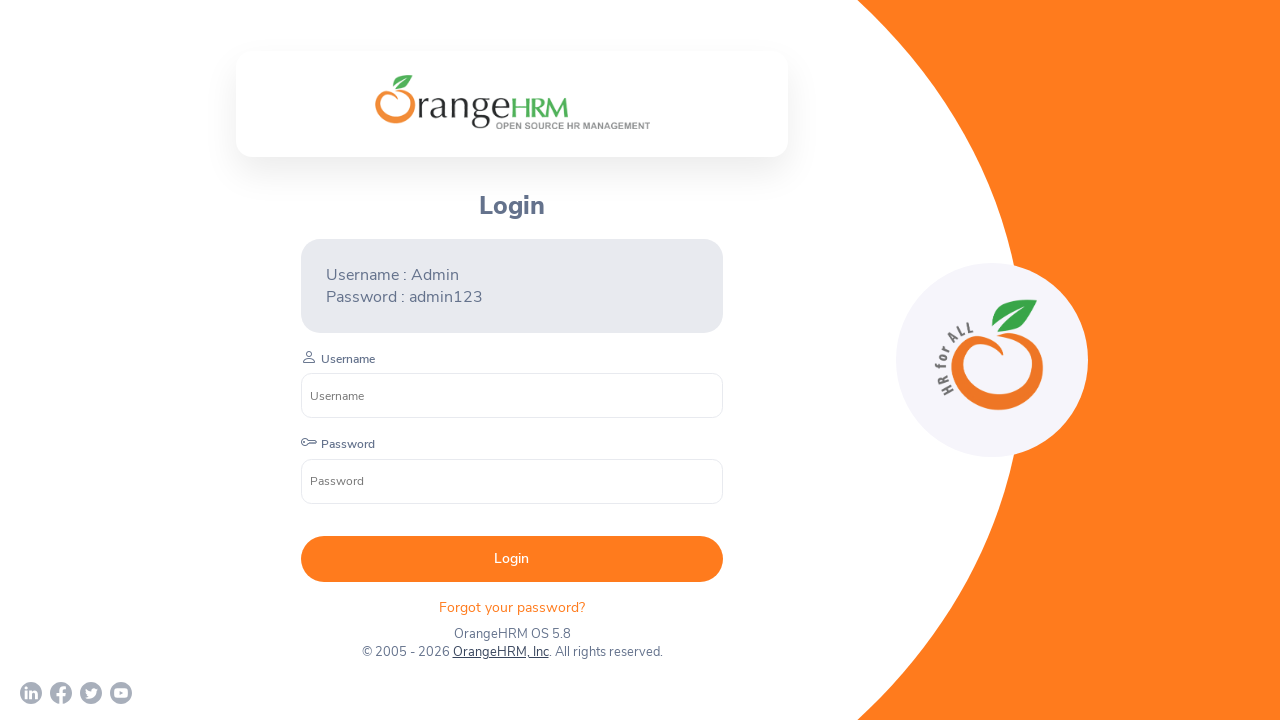

Captured new child window/page
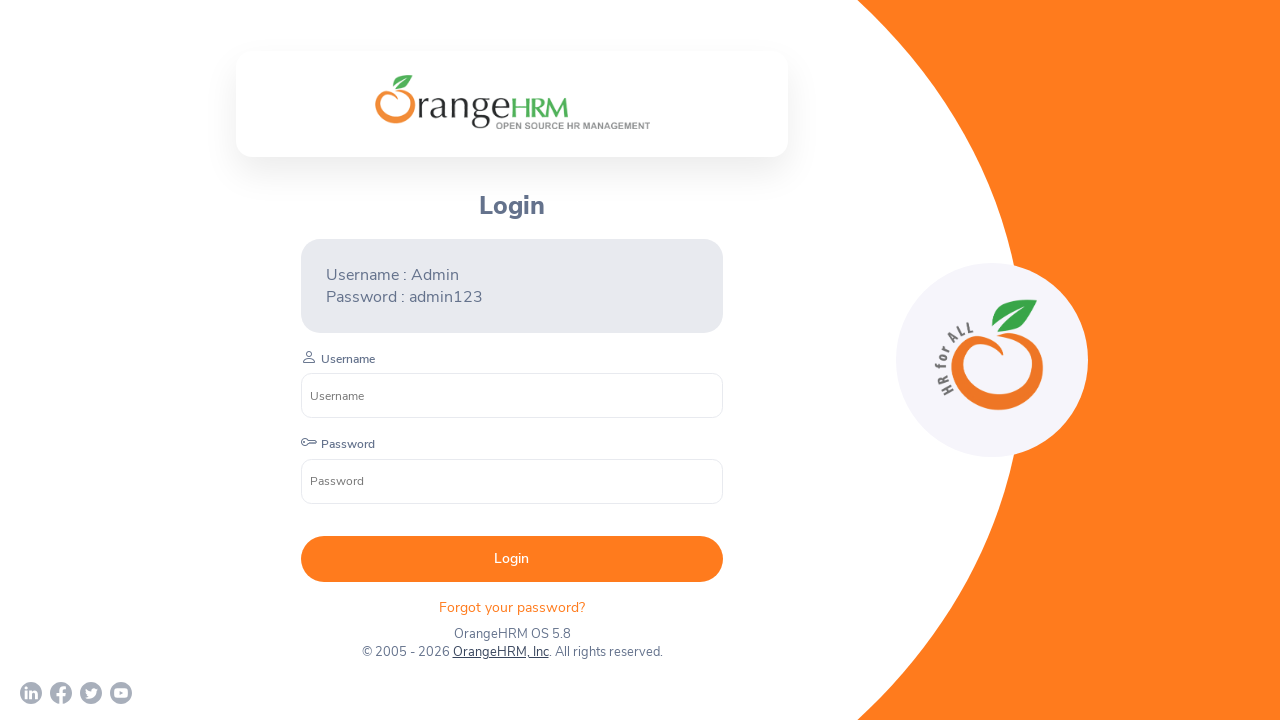

Waited for child page to load (domcontentloaded)
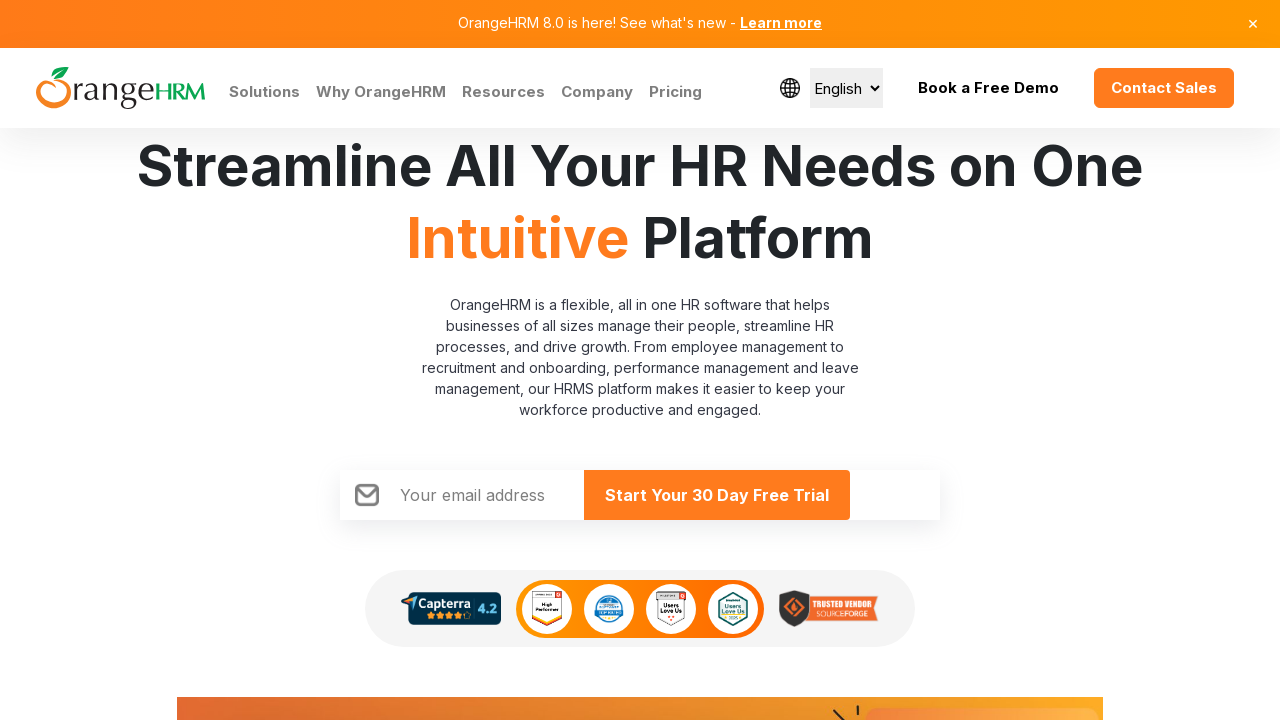

Retrieved child page title: Human Resources Management Software | HRMS | OrangeHRM
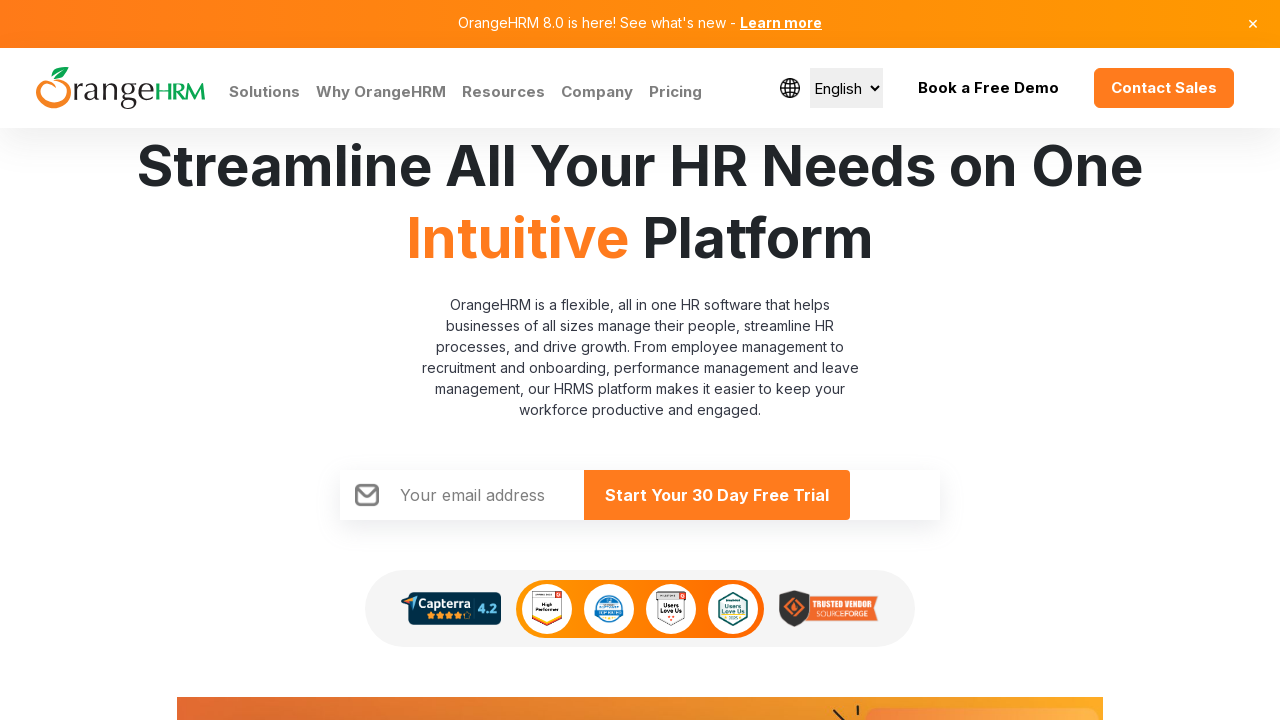

Closed child window
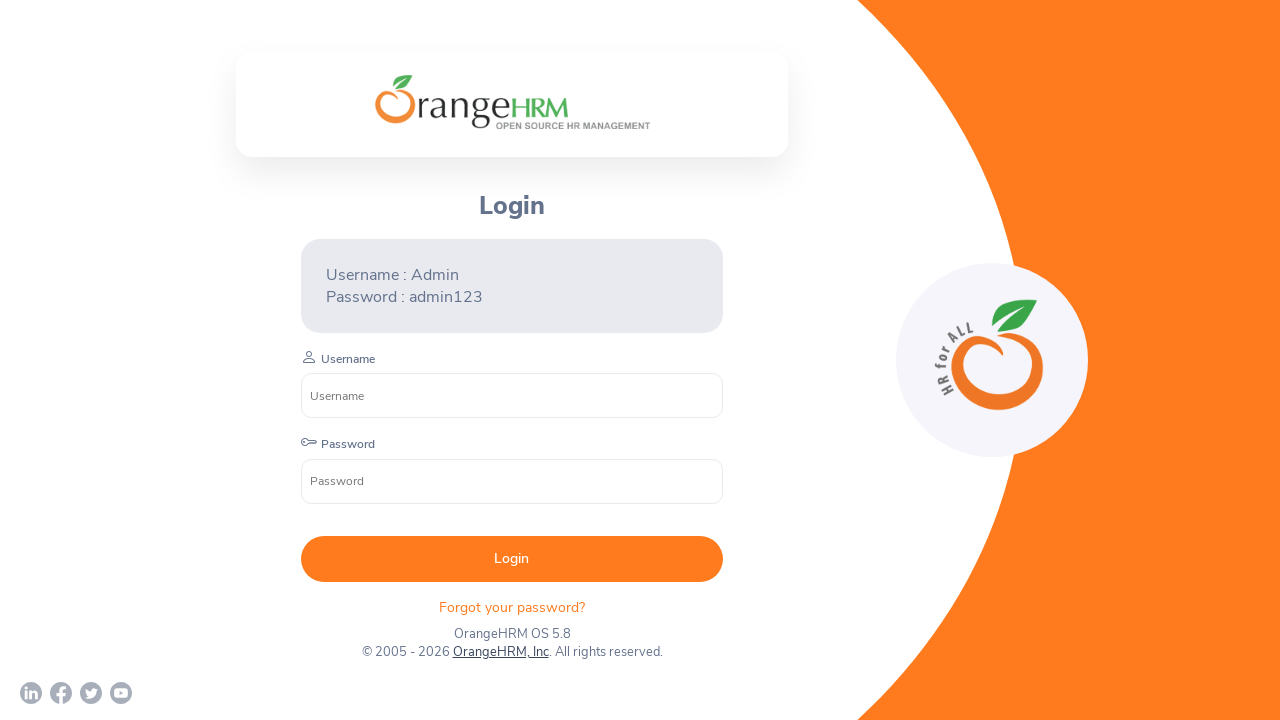

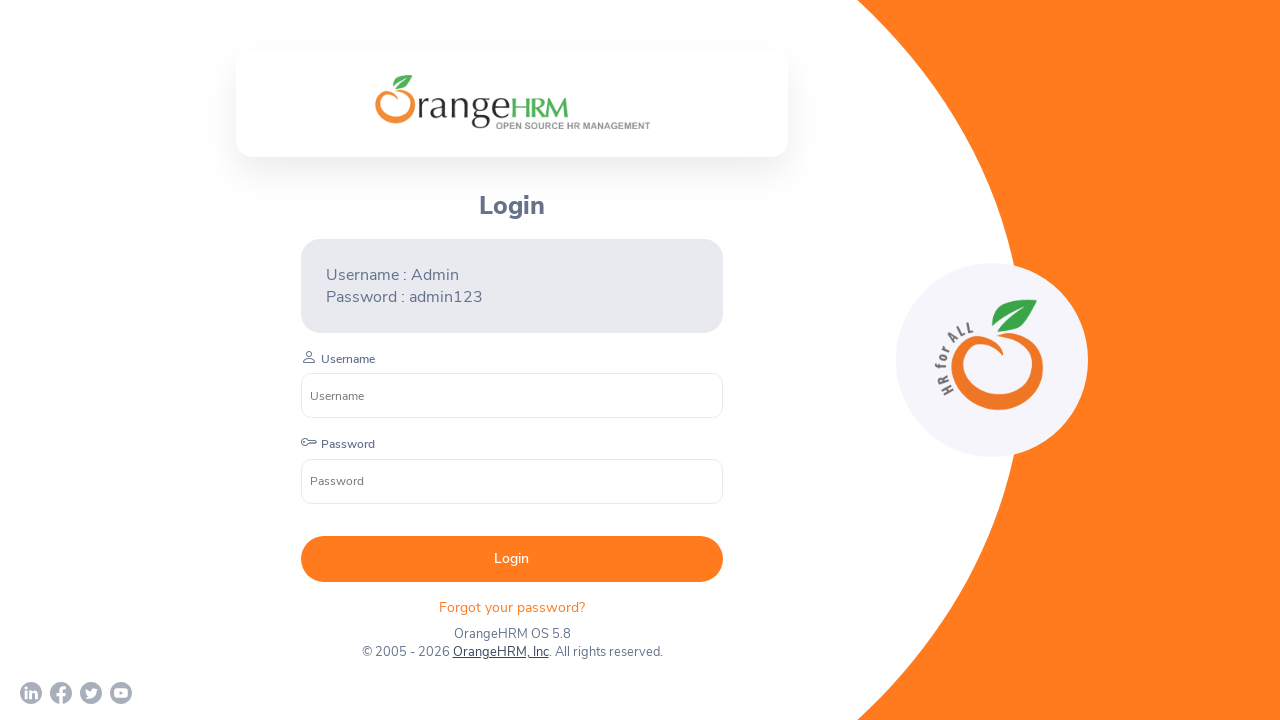